Tests Meesho's search functionality by entering "shirt" in the search box and submitting the search

Starting URL: https://www.meesho.com/

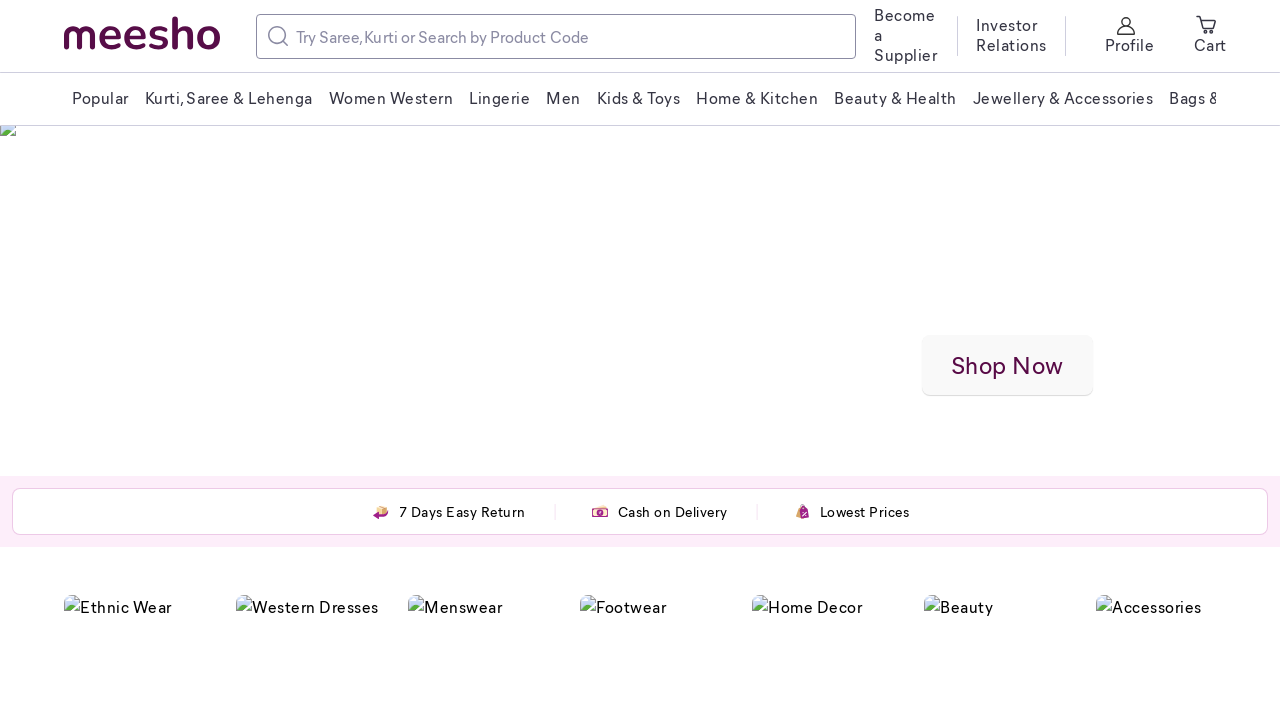

Filled search input field with 'shirt' on //input[@placeholder='Search' or contains(@class, 'search')]
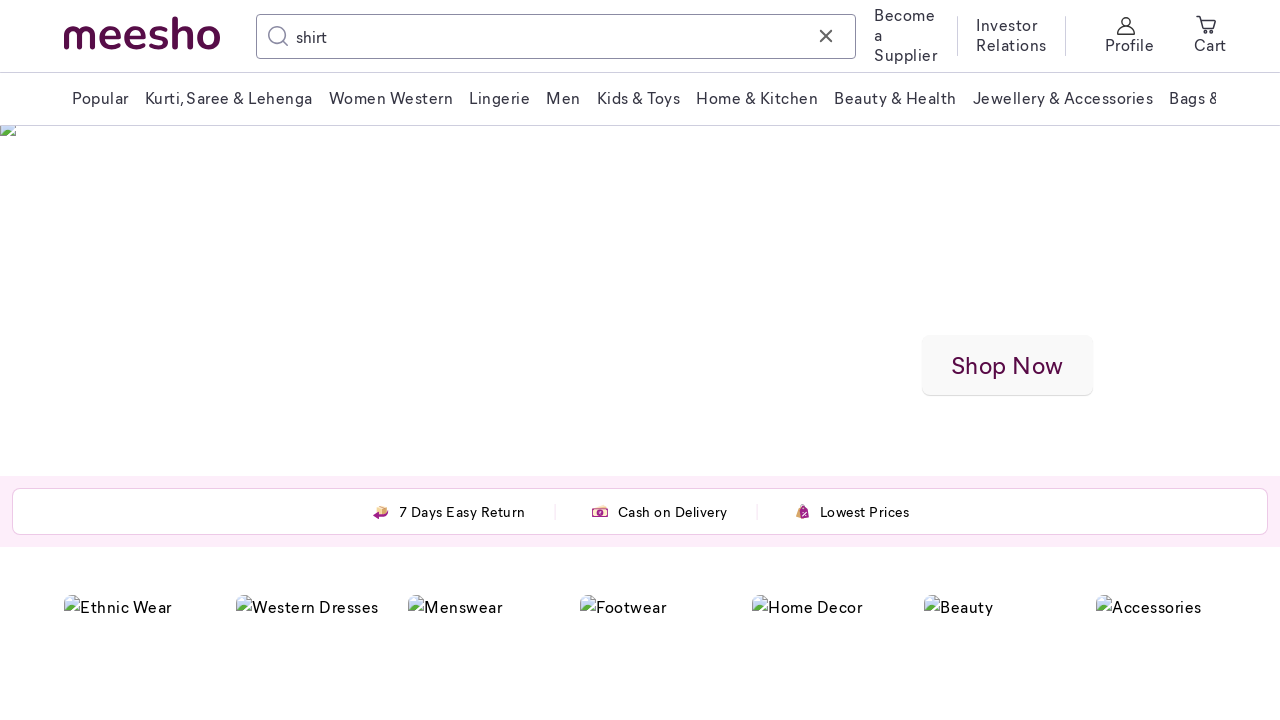

Pressed Enter to submit search query on //input[@placeholder='Search' or contains(@class, 'search')]
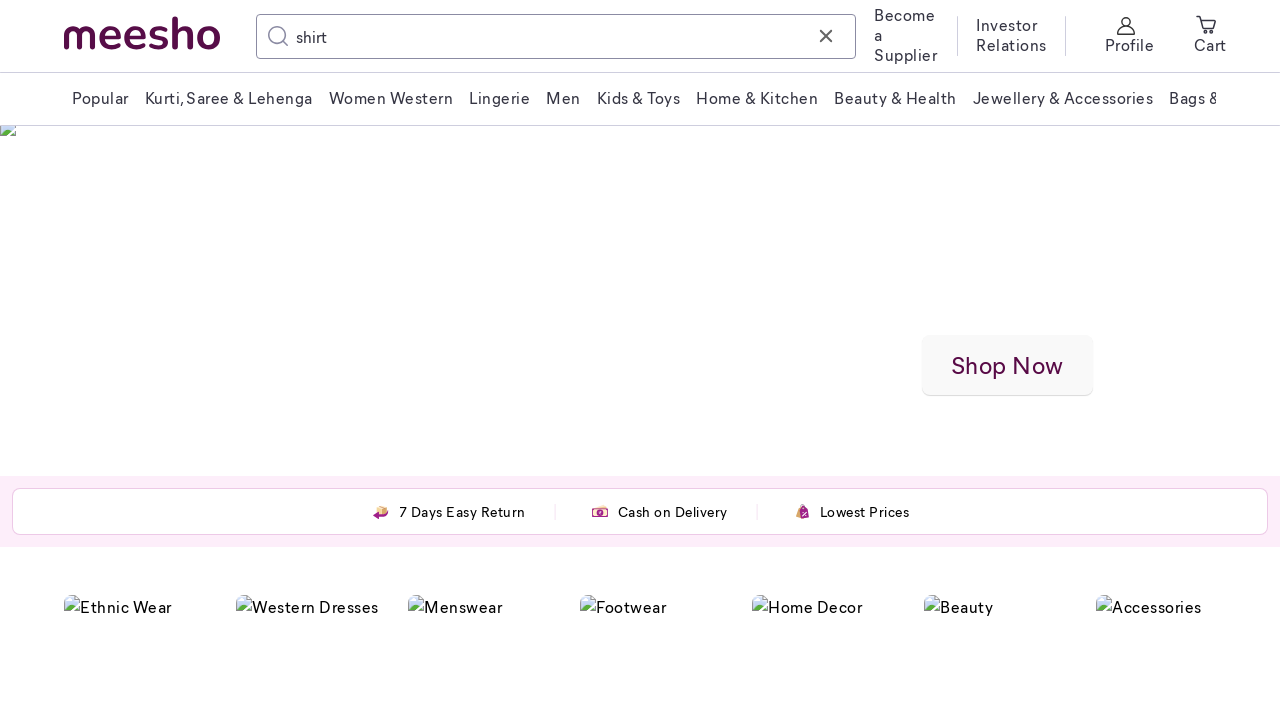

Search results loaded successfully
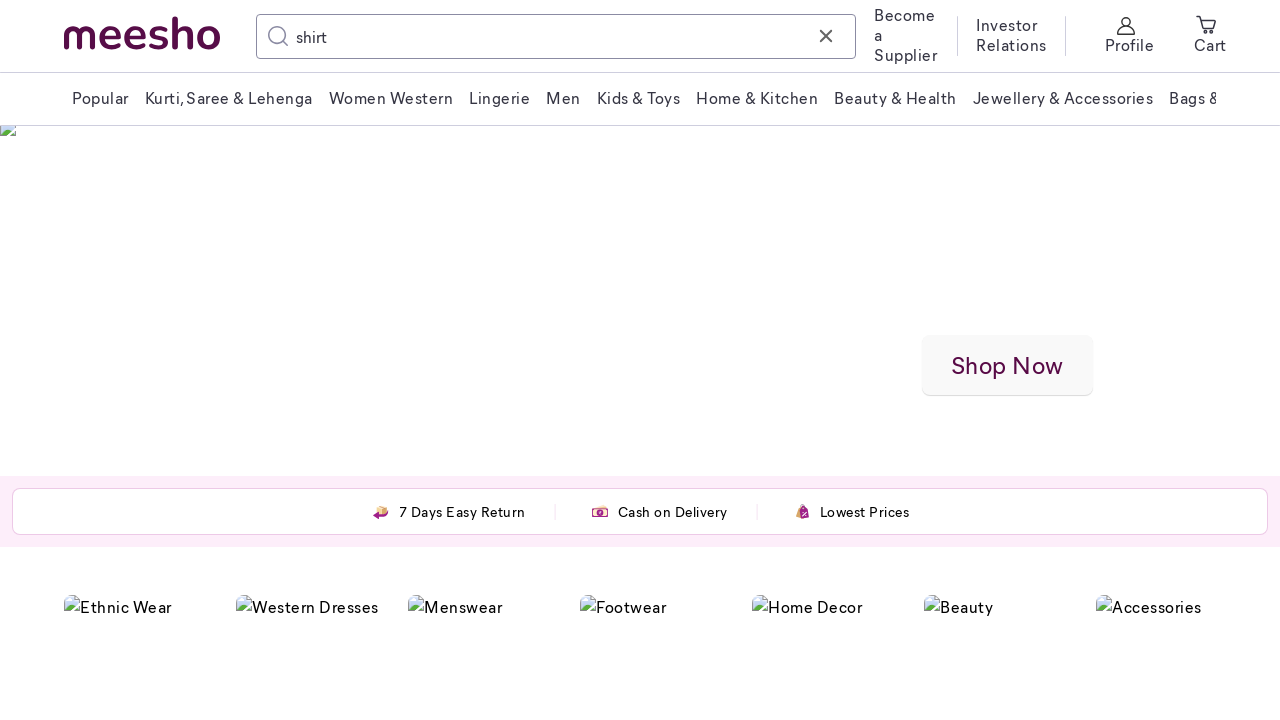

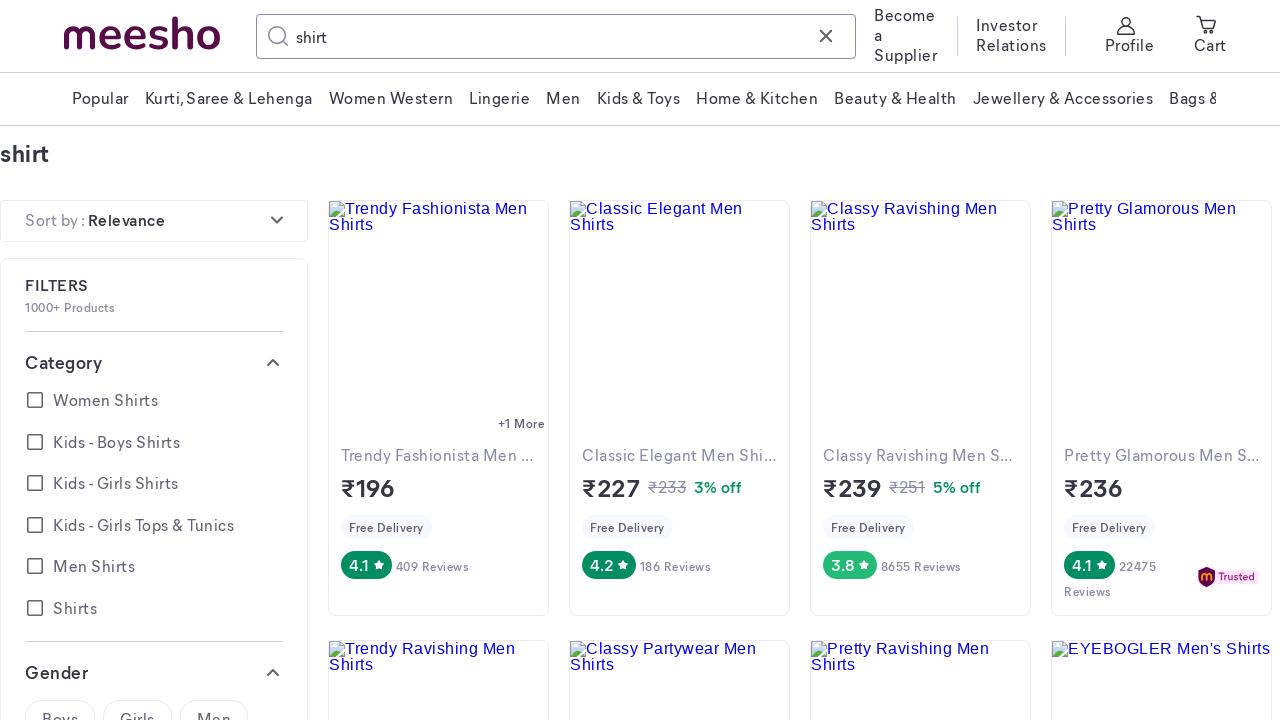